Tests nested frame handling by navigating to the Nested Frames page, switching into nested frames (top frame, then middle frame), and verifying content within the innermost frame

Starting URL: https://the-internet.herokuapp.com/

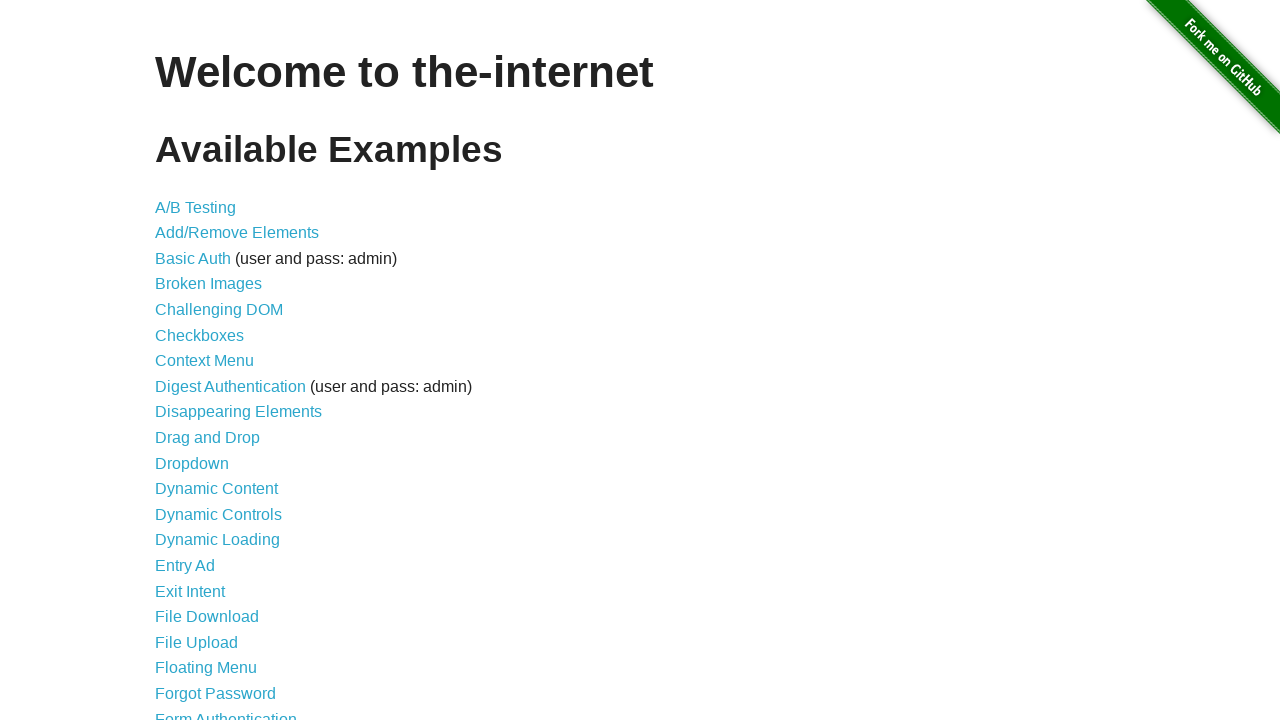

Clicked on 'Nested Frames' link to navigate to nested frames page at (210, 395) on text=Nested Frames
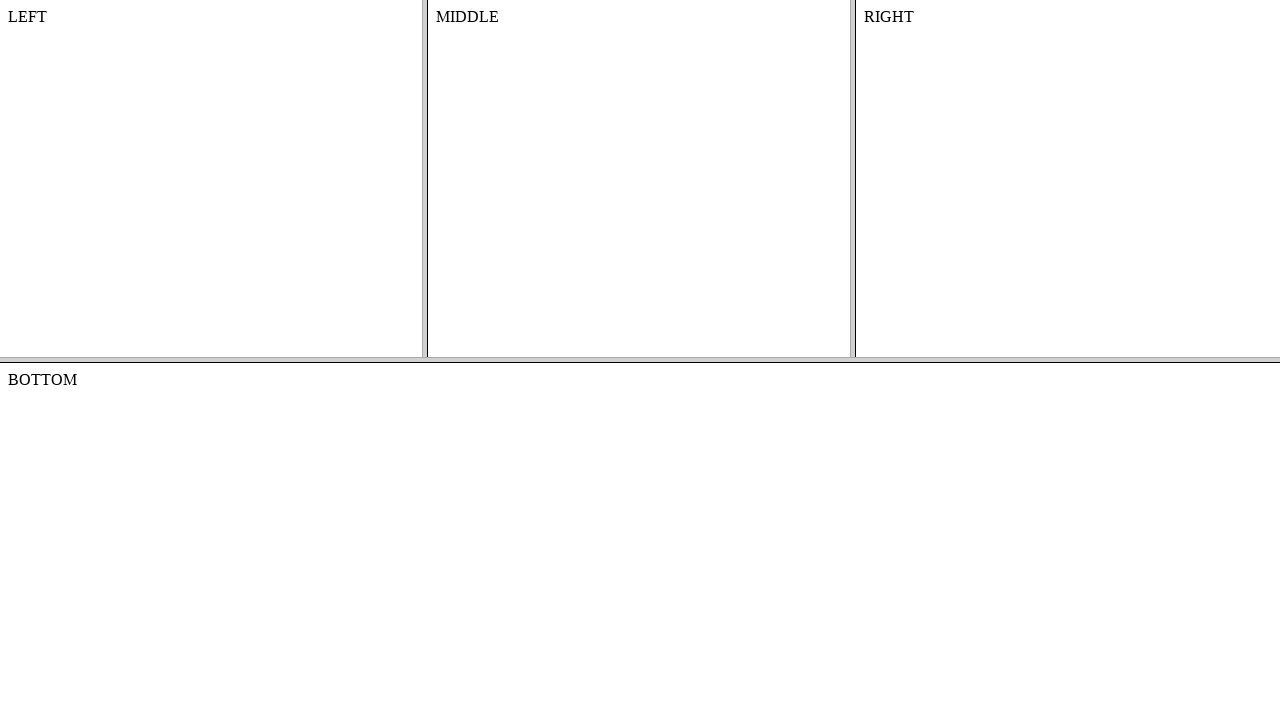

Located top frame element
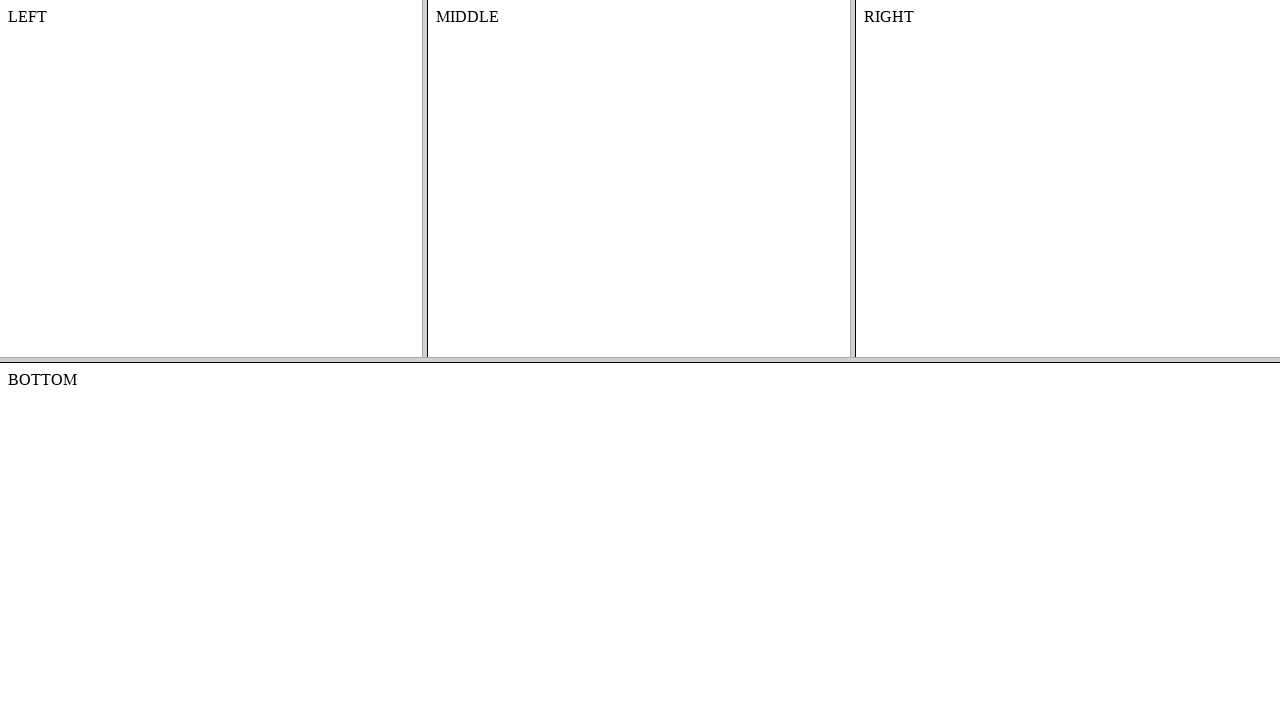

Located middle frame within the top frame
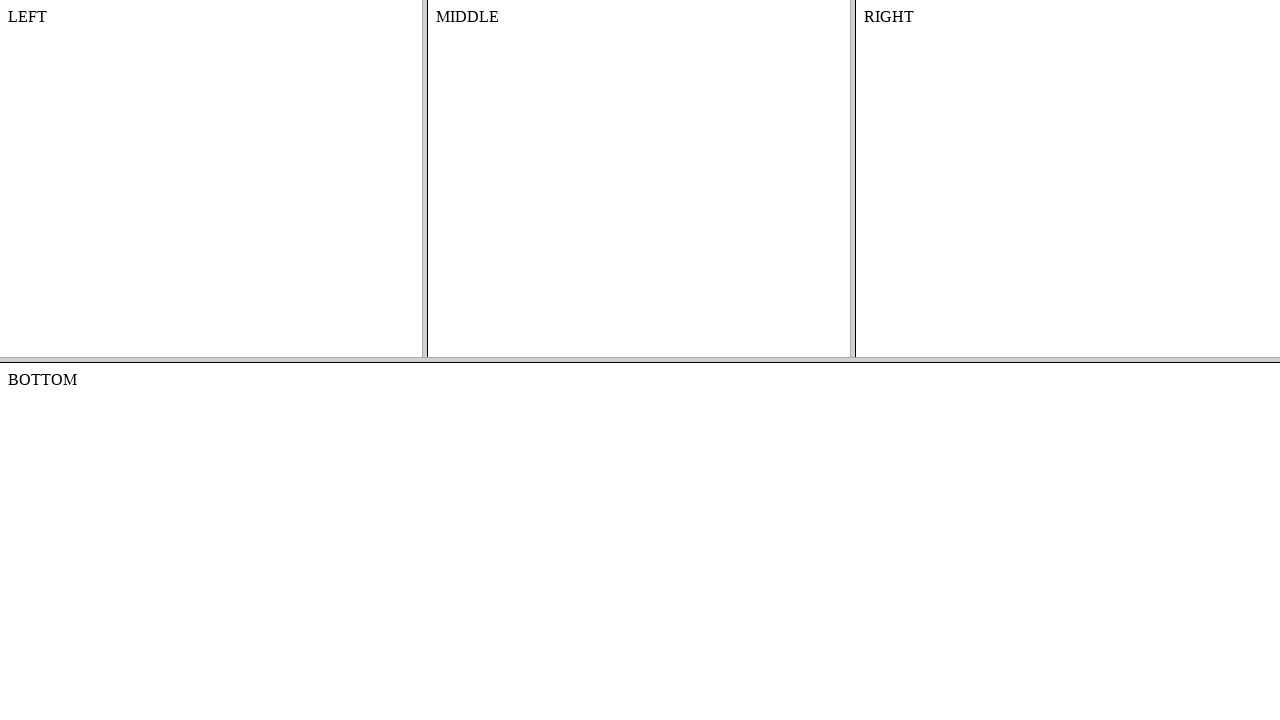

Verified content element is visible within the middle frame
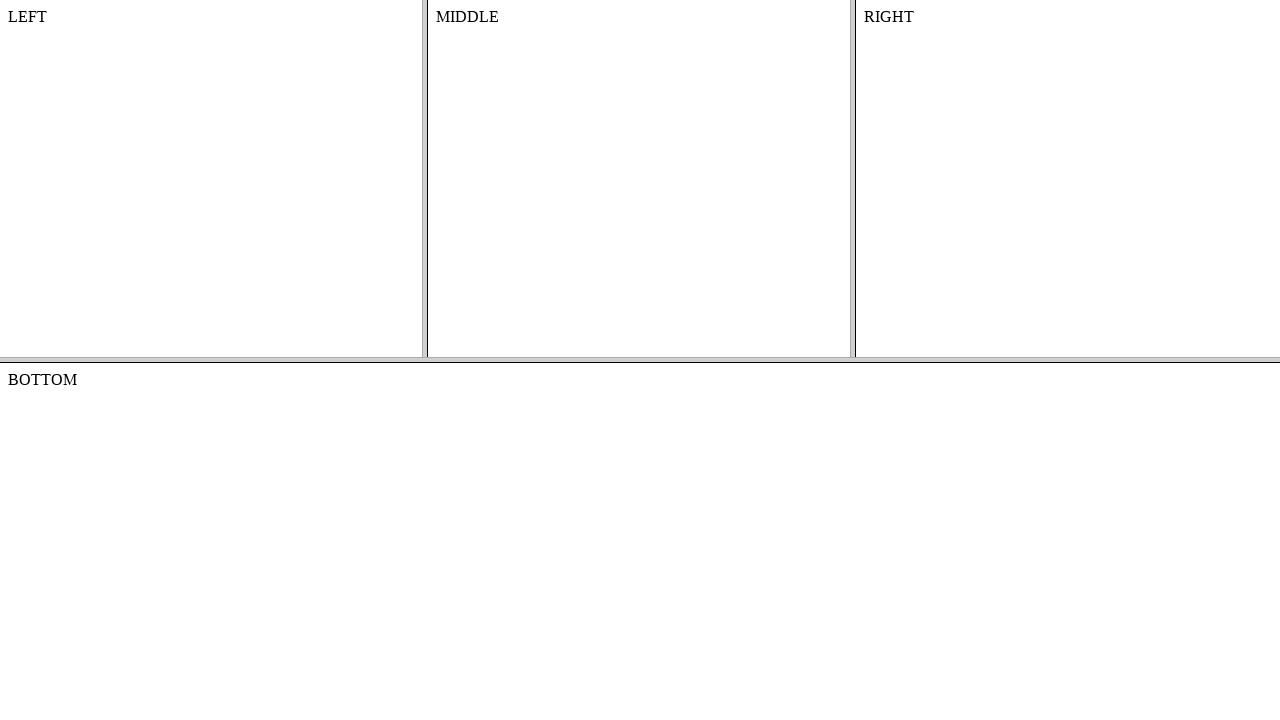

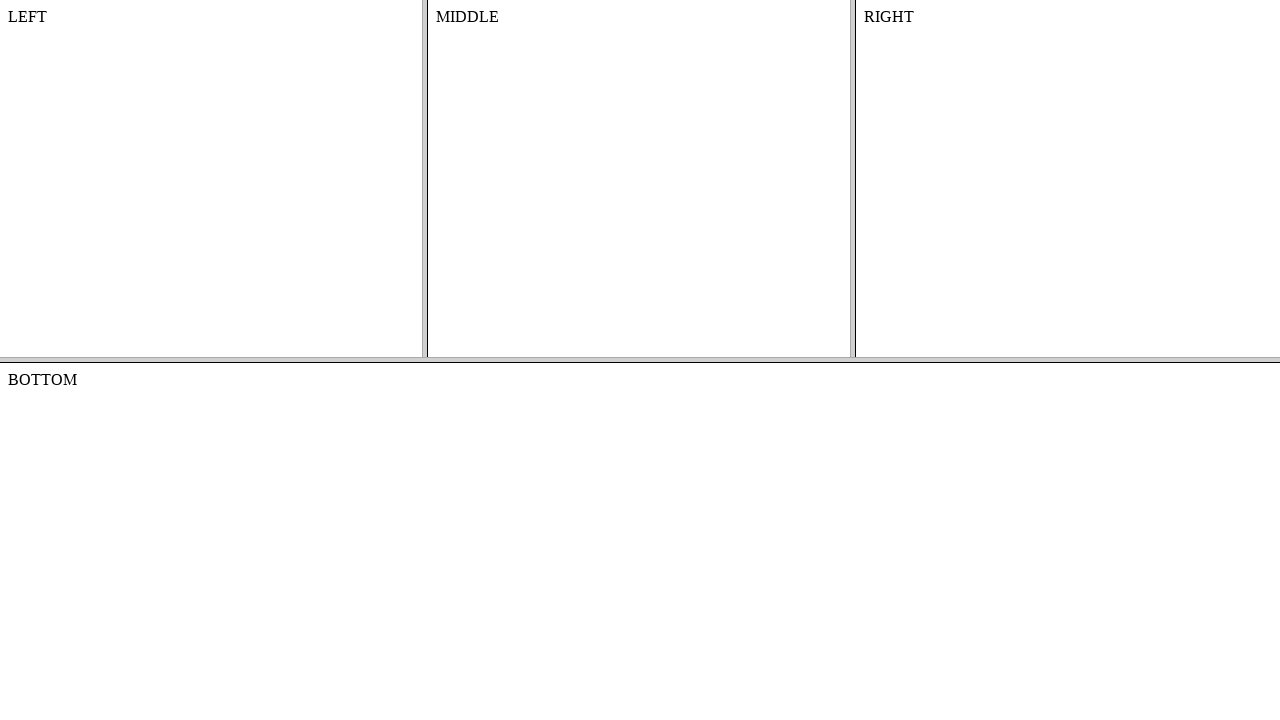